Tests drag and drop functionality on jQuery UI demo page, then opens multiple links in new tabs and navigates through them

Starting URL: https://jqueryui.com/droppable/

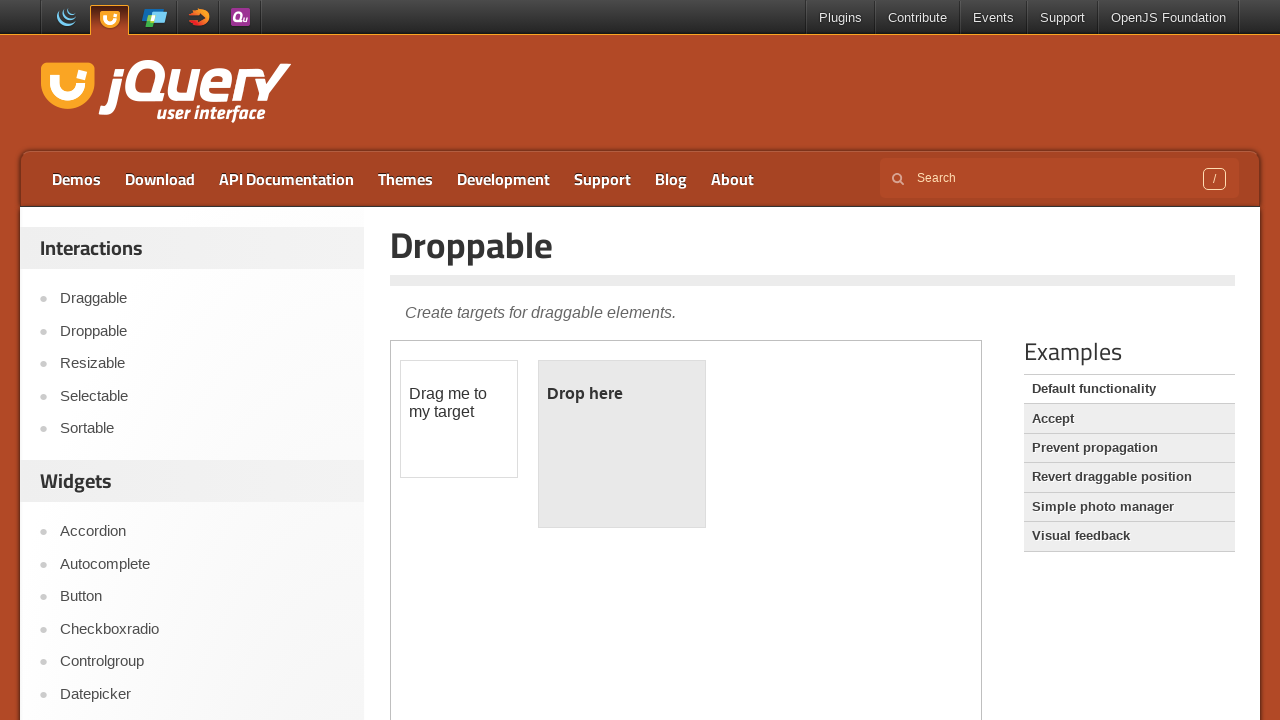

Located iframe containing drag and drop demo
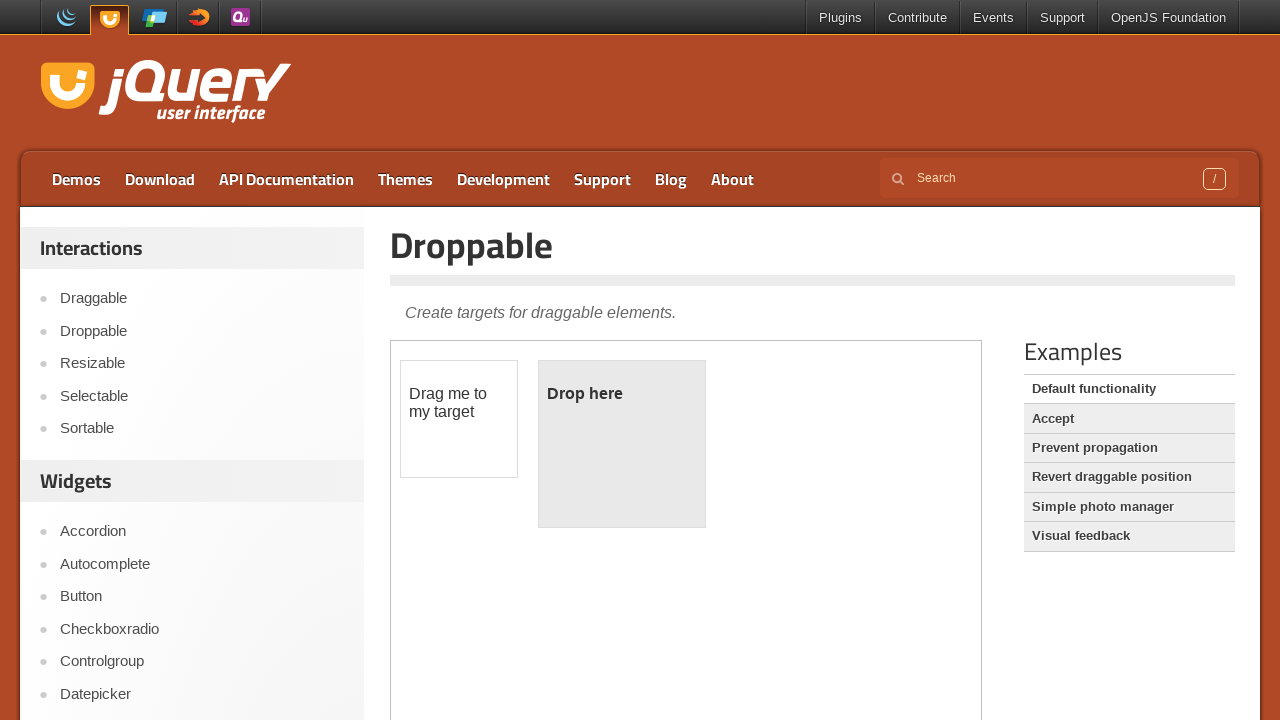

Located draggable element
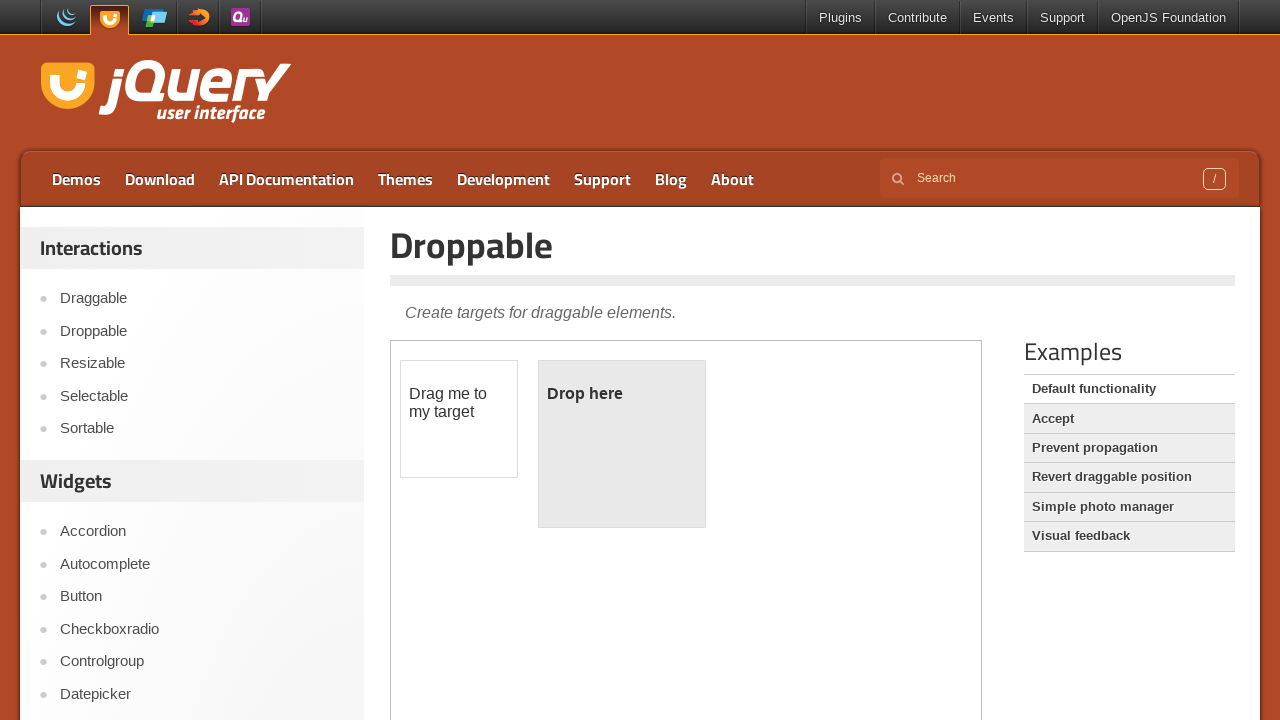

Located droppable element
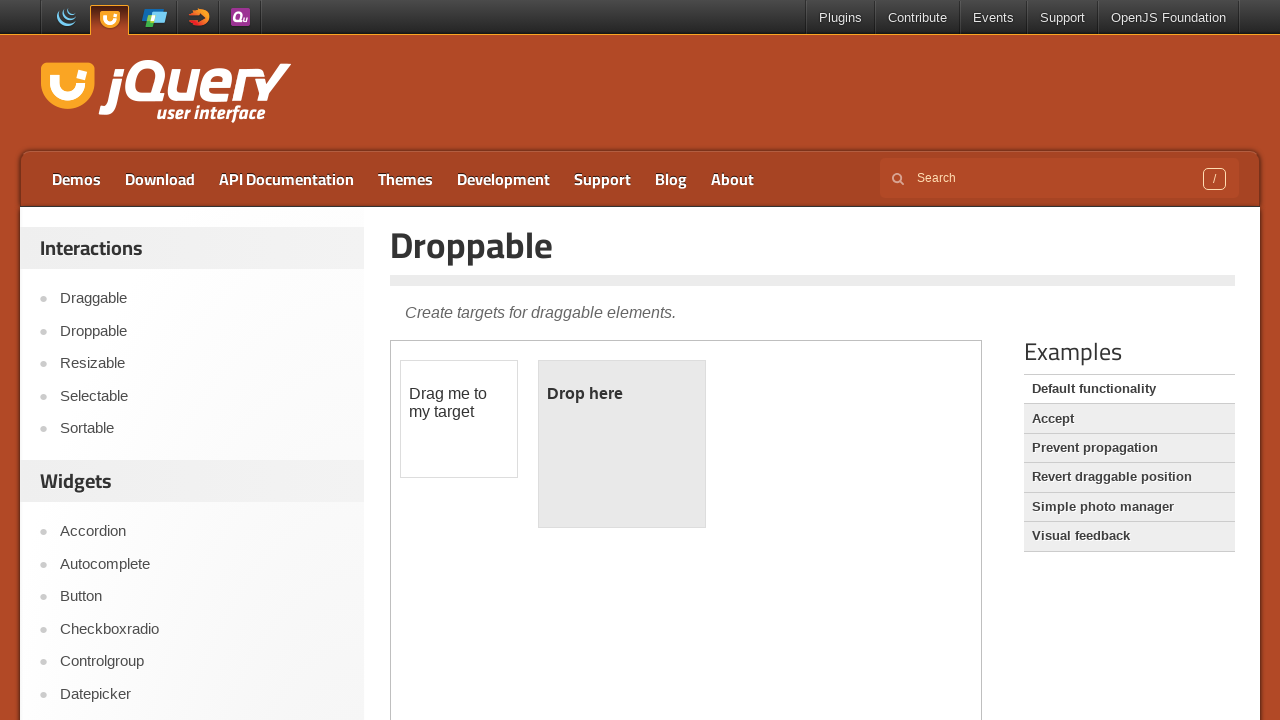

Performed drag and drop action from draggable to droppable at (622, 444)
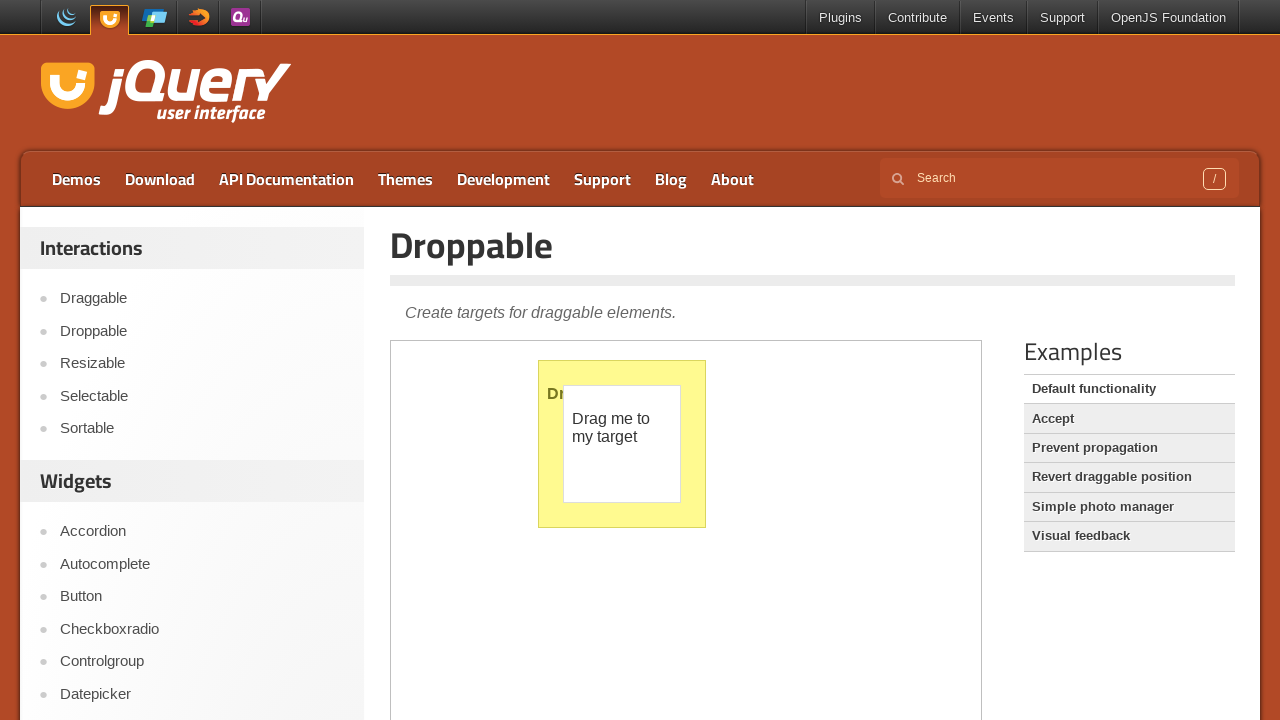

Retrieved all links from sidebar navigation
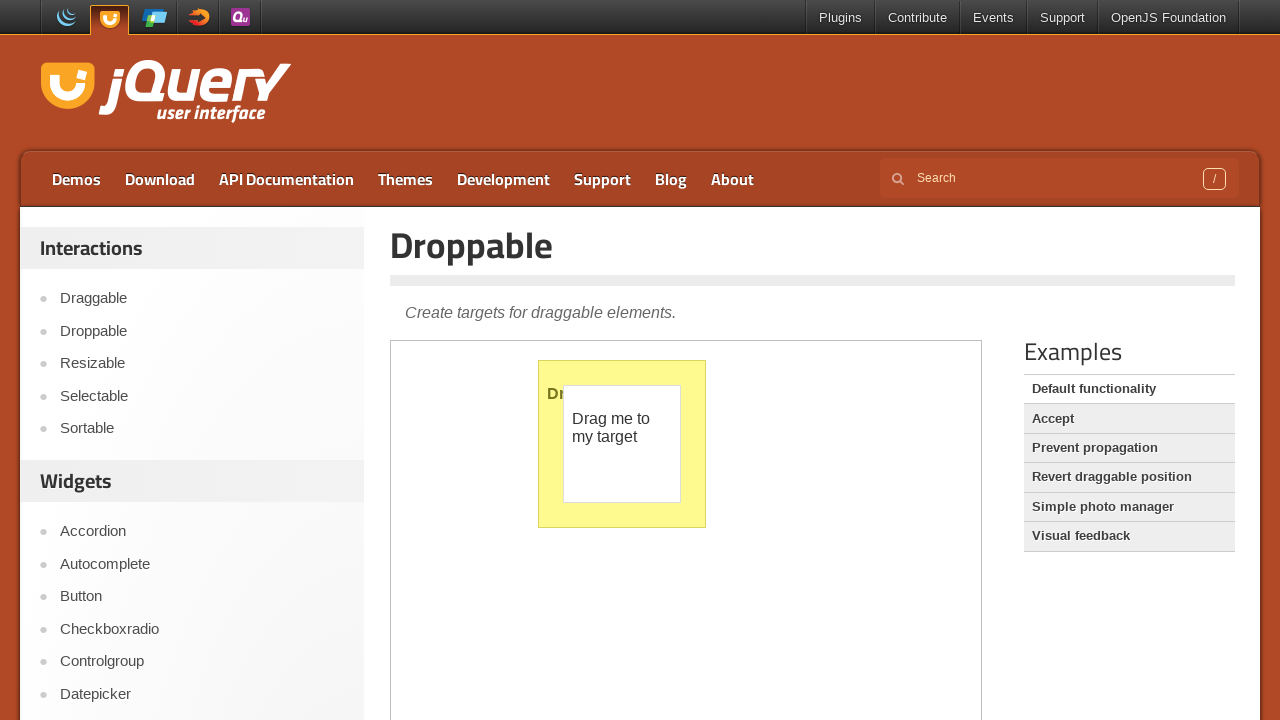

Opened link 1 in new tab using Ctrl+Click at (202, 299) on aside a, .widget a >> nth=0
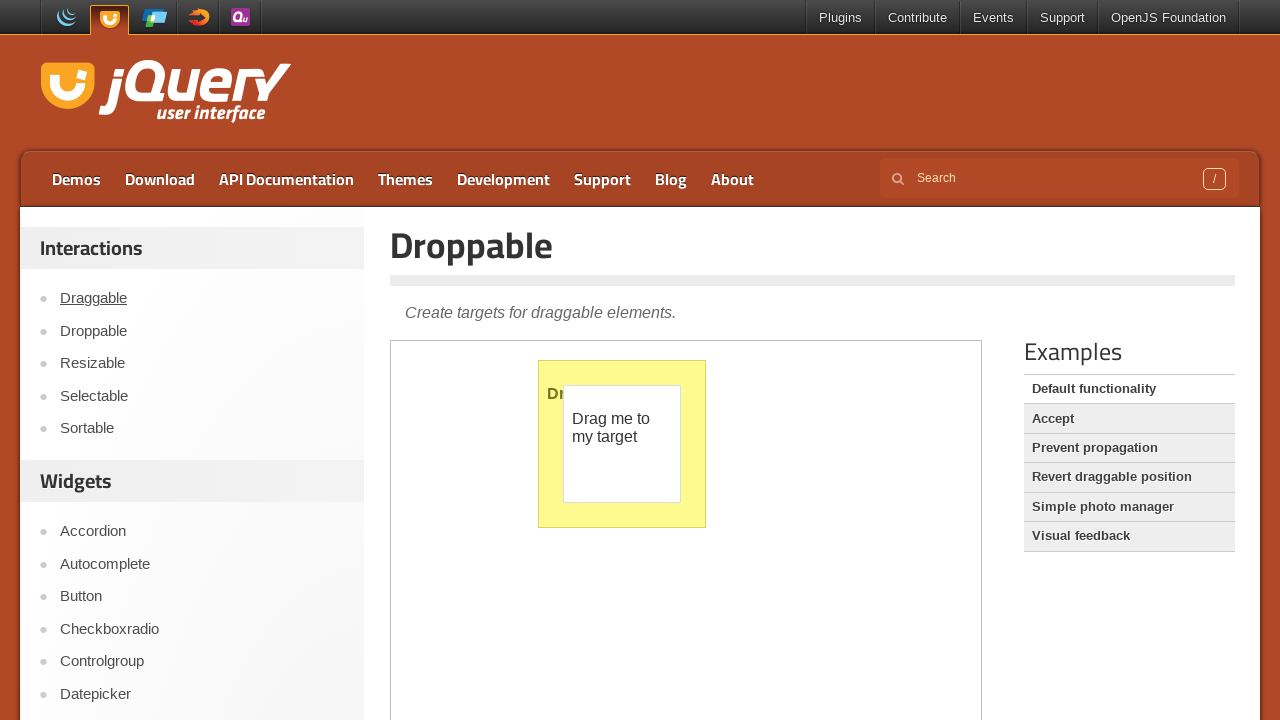

New tab opened with title: Draggable | jQuery UI
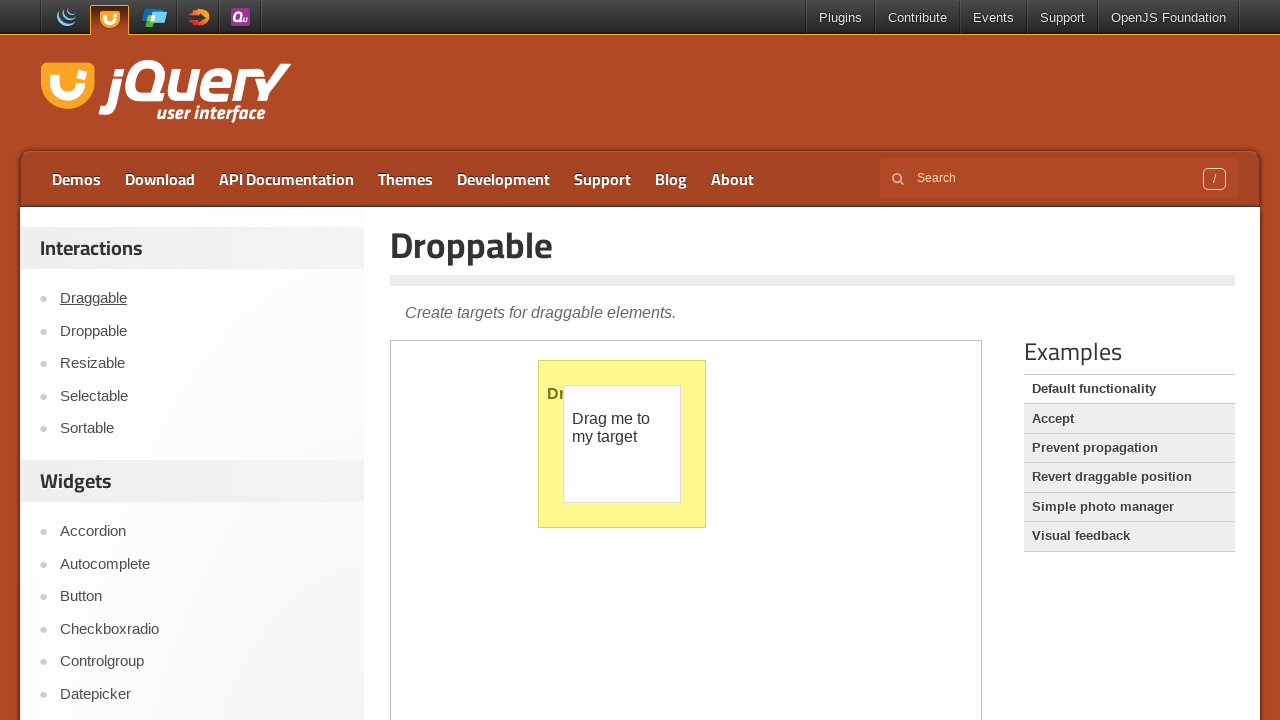

Closed new tab and returned to main page
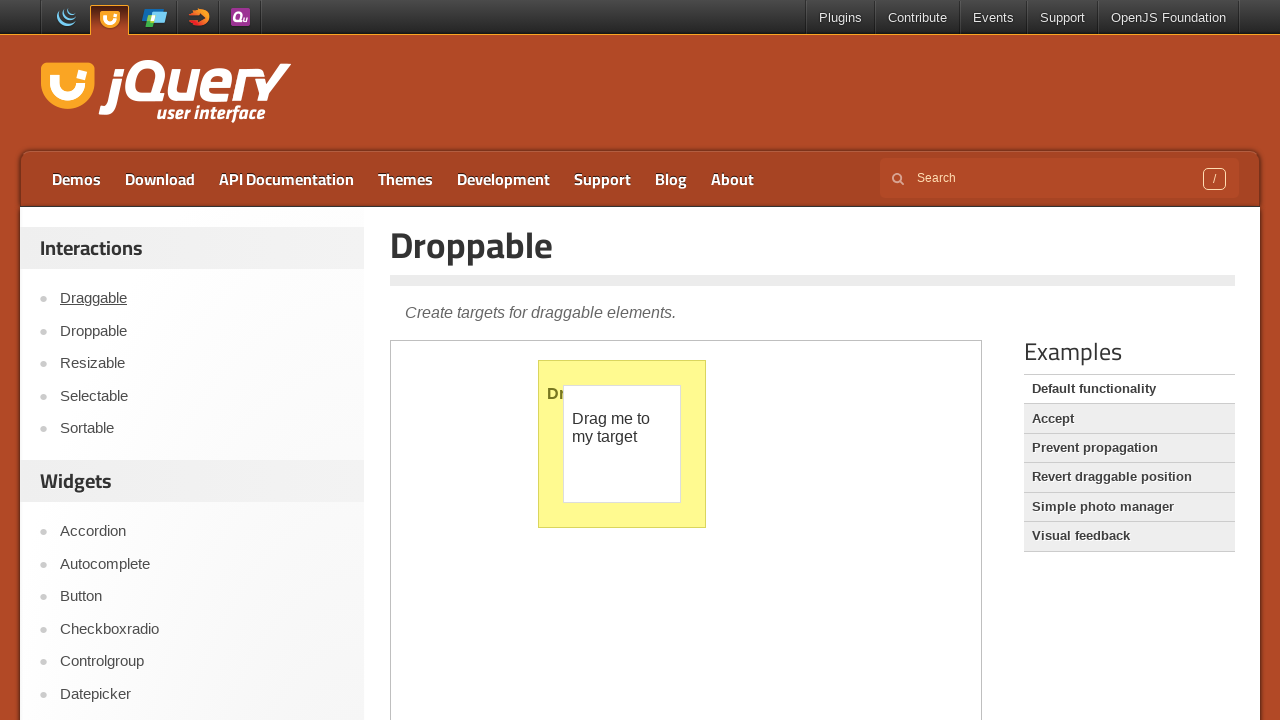

Opened link 2 in new tab using Ctrl+Click at (202, 331) on aside a, .widget a >> nth=1
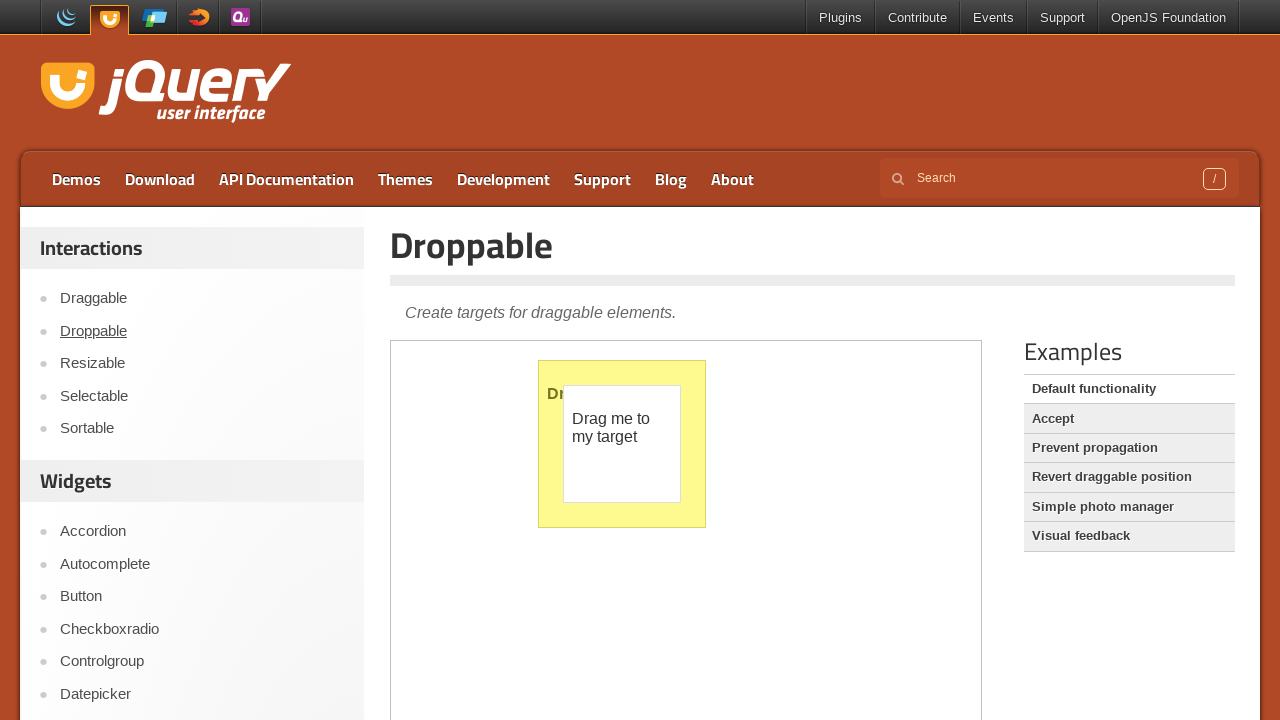

New tab opened with title: Droppable | jQuery UI
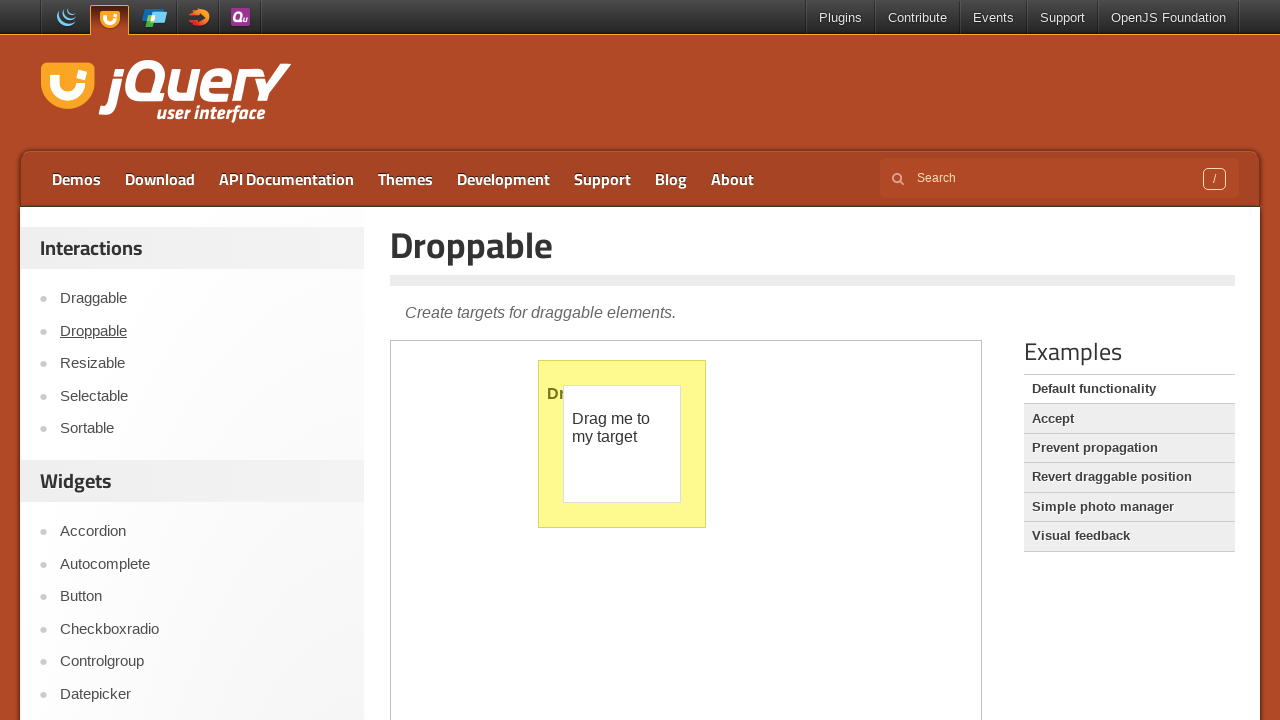

Closed new tab and returned to main page
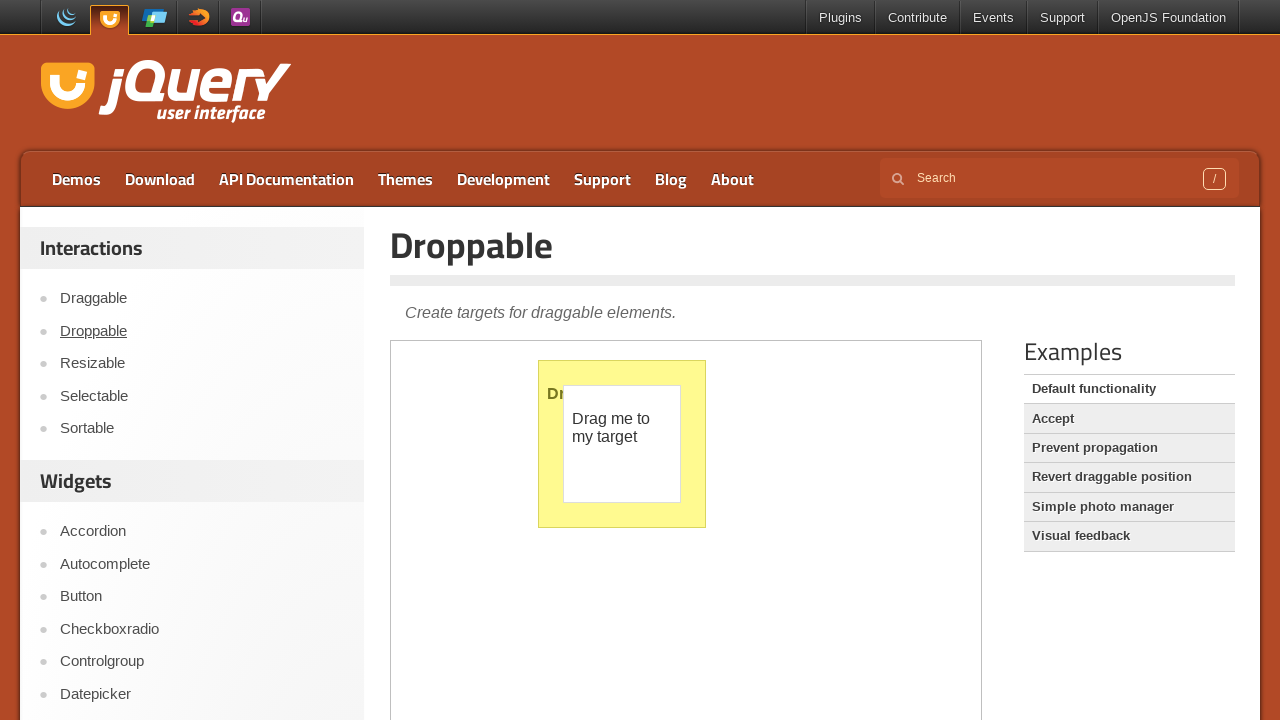

Opened link 3 in new tab using Ctrl+Click at (202, 364) on aside a, .widget a >> nth=2
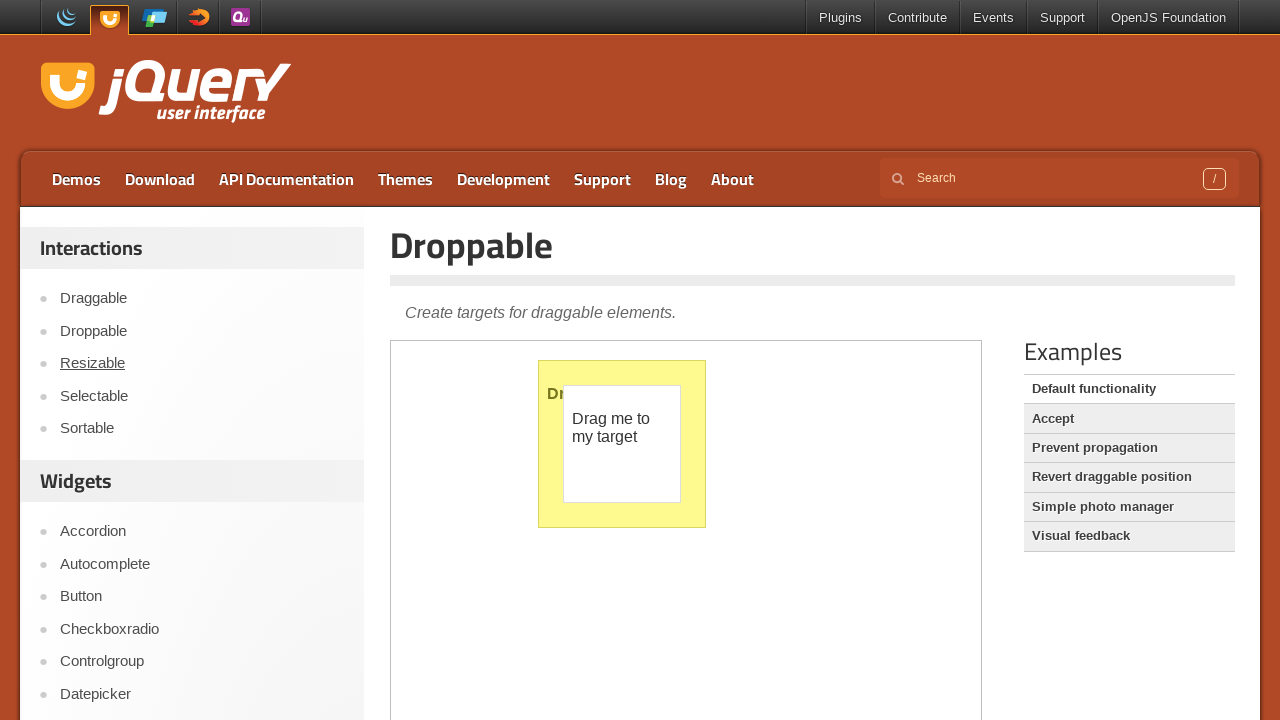

New tab opened with title: Resizable | jQuery UI
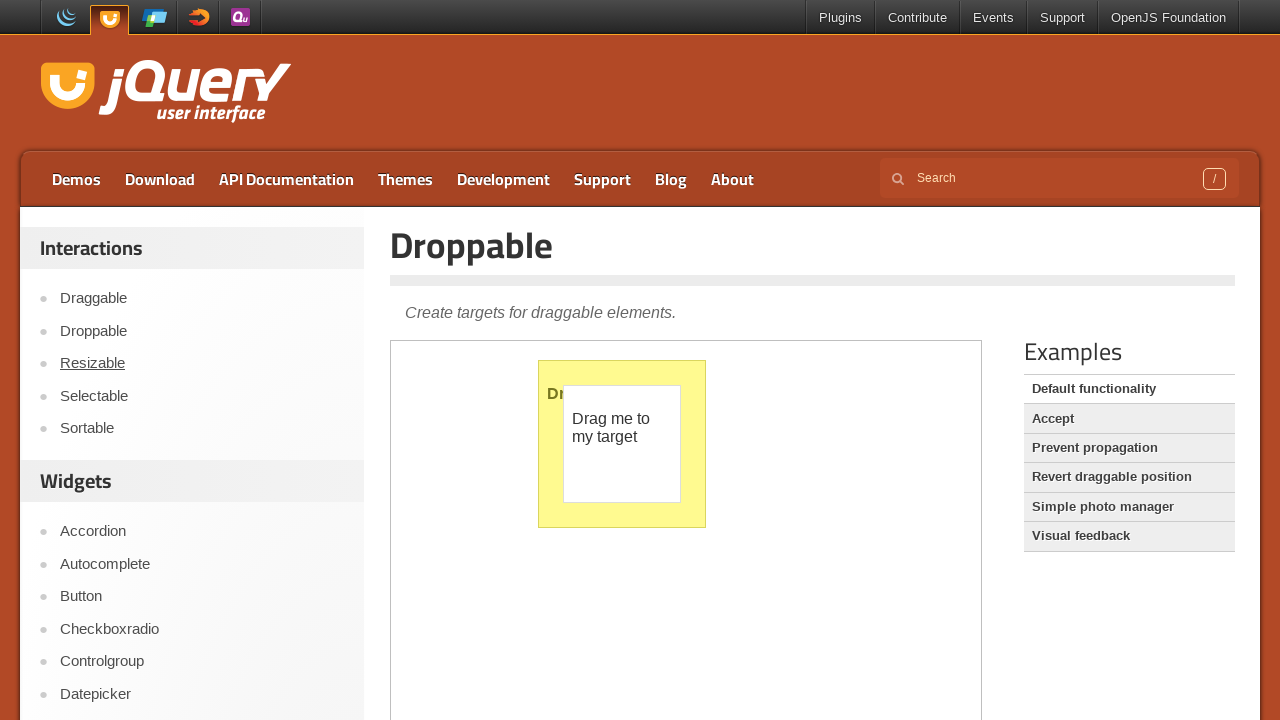

Closed new tab and returned to main page
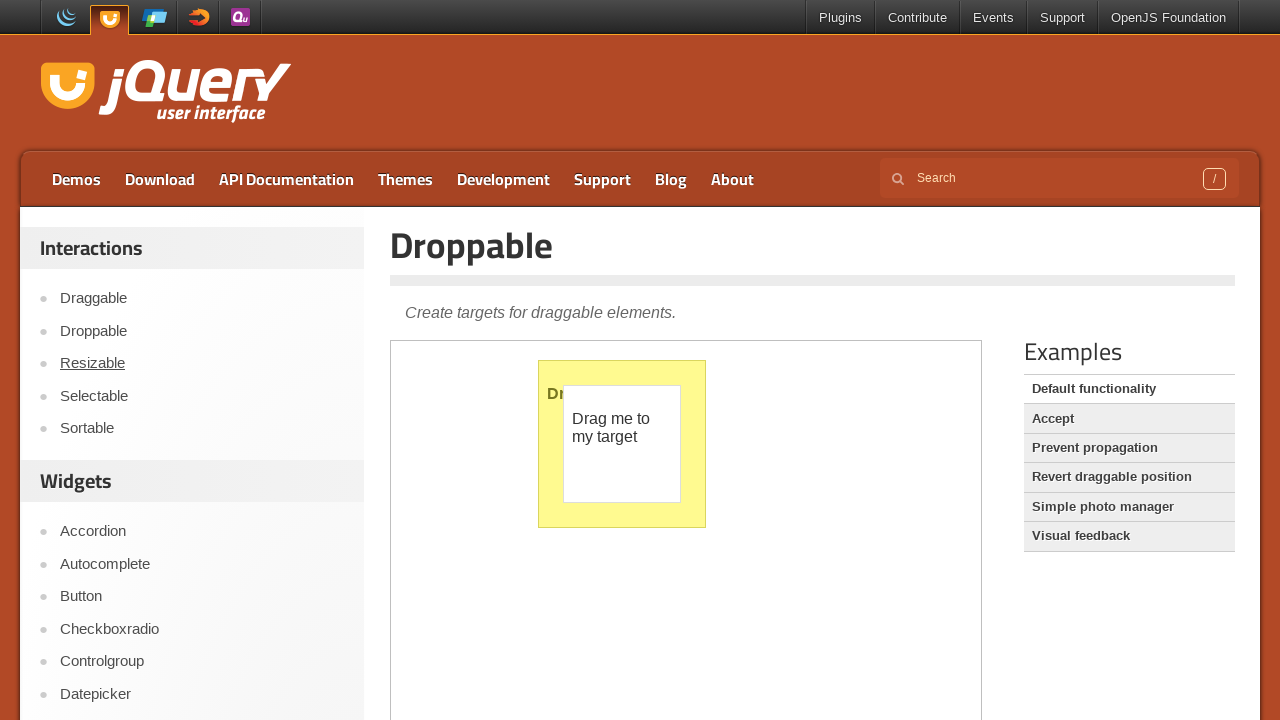

Clicked on About link at (732, 179) on text=About
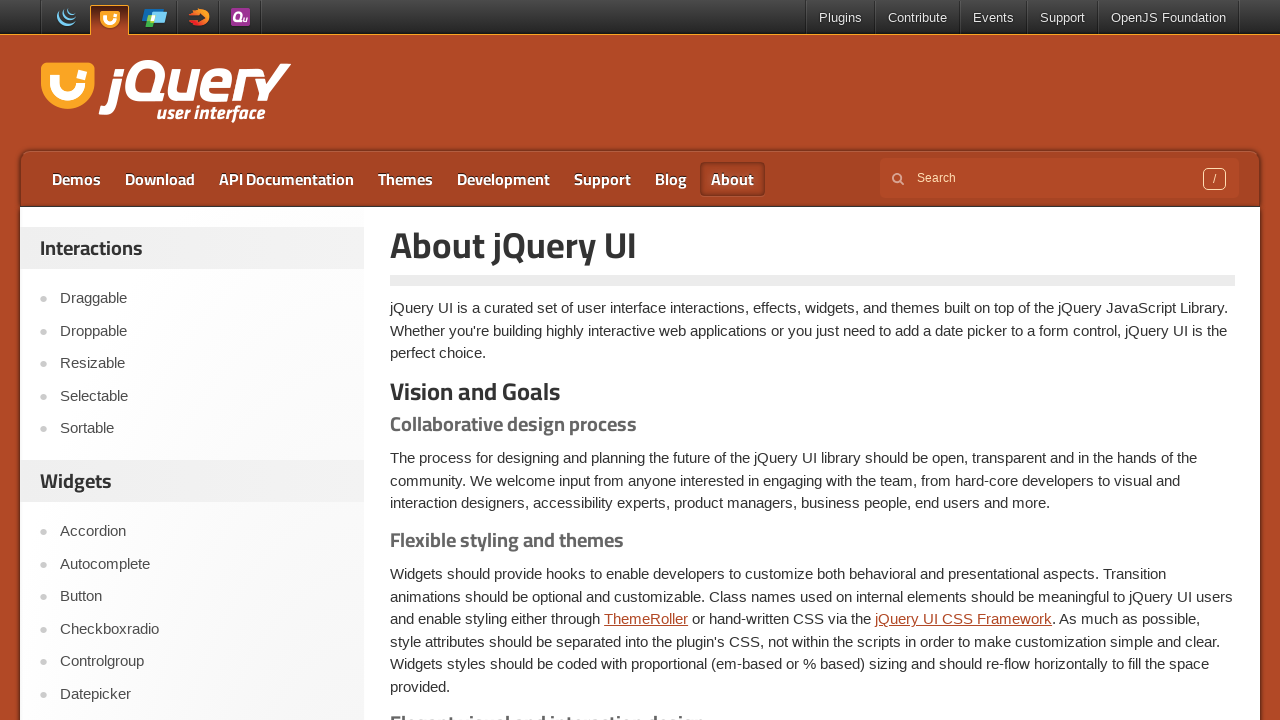

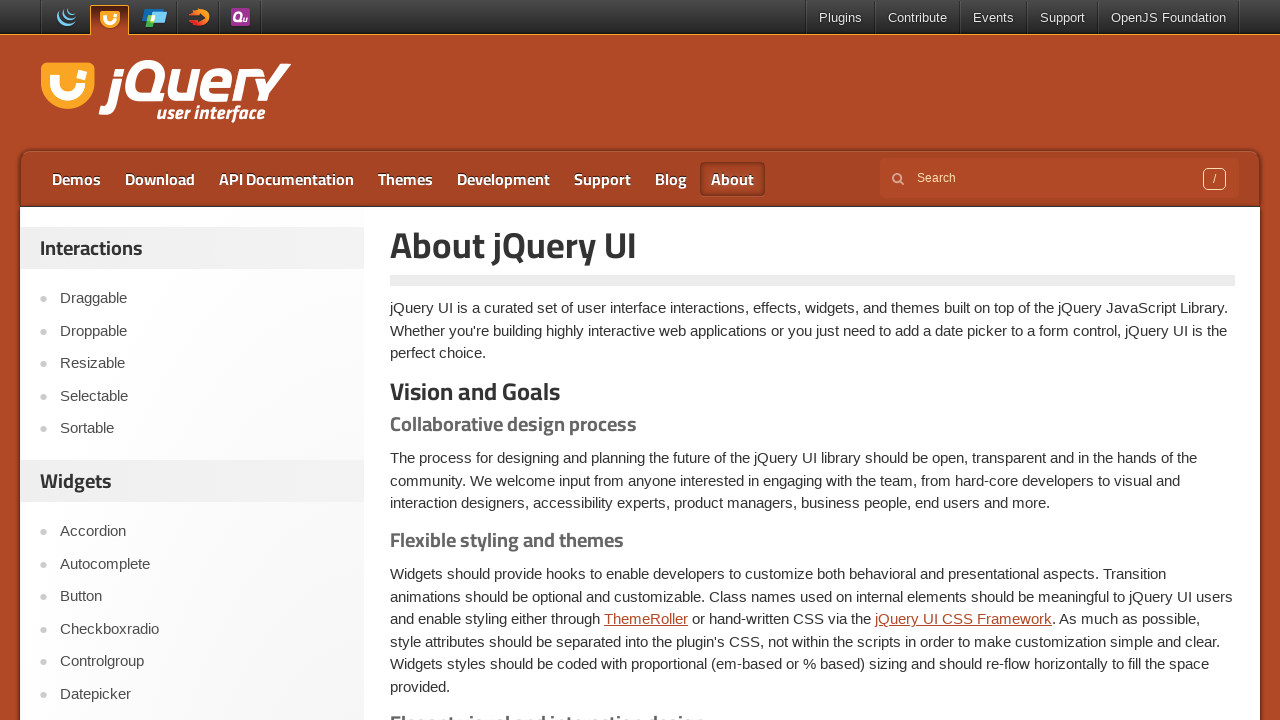